Tests that both username and password fields are required by clicking login with empty fields and verifying the error message

Starting URL: https://www.saucedemo.com/

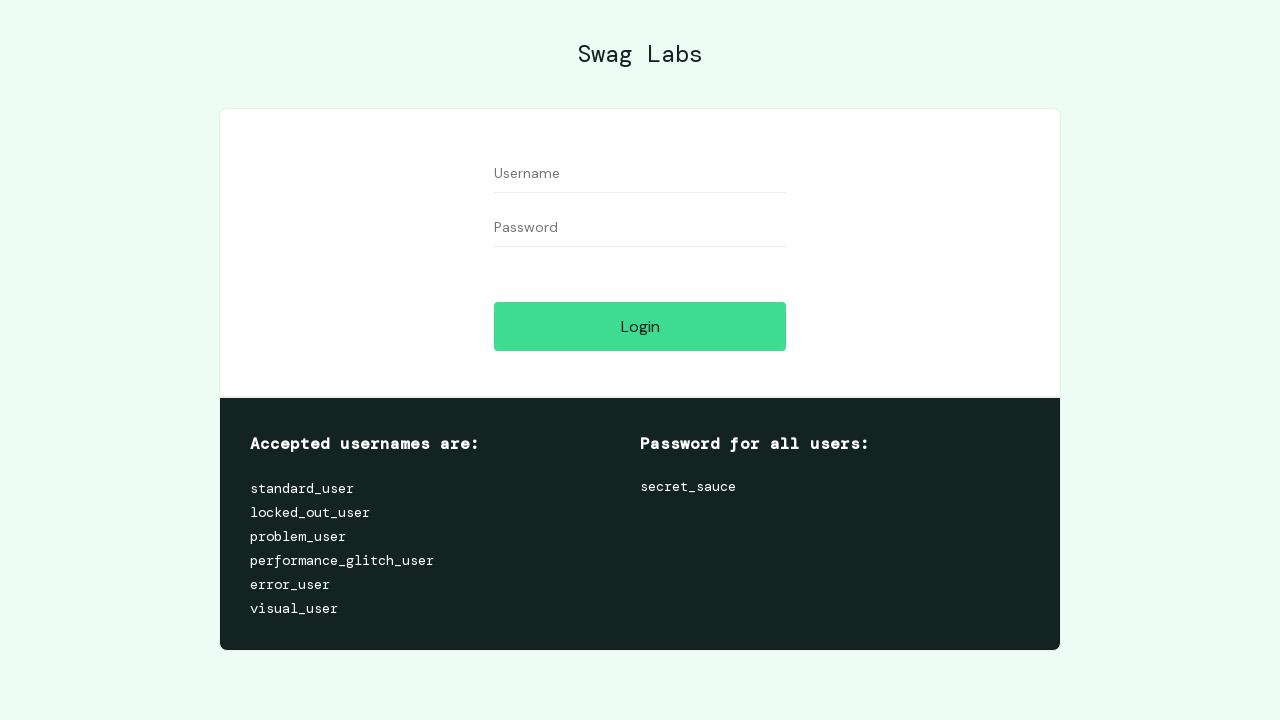

Clicked login button without filling username or password fields at (640, 326) on #login-button
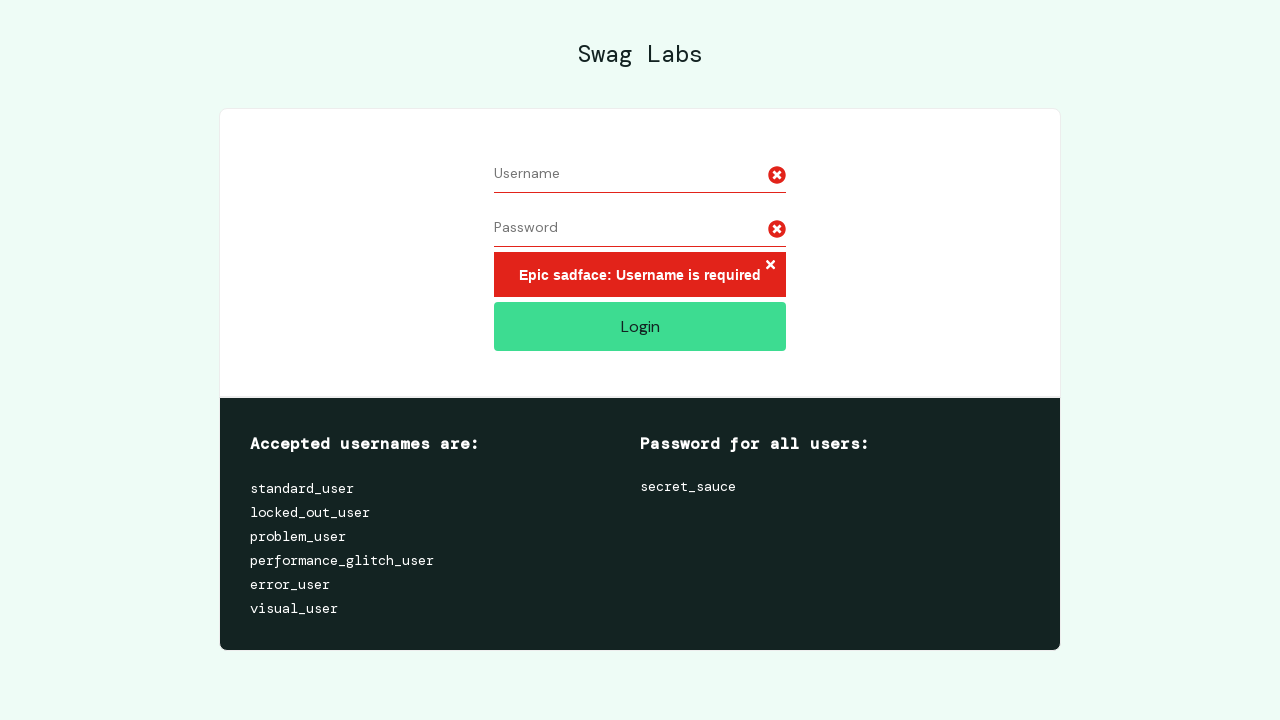

Error message container appeared
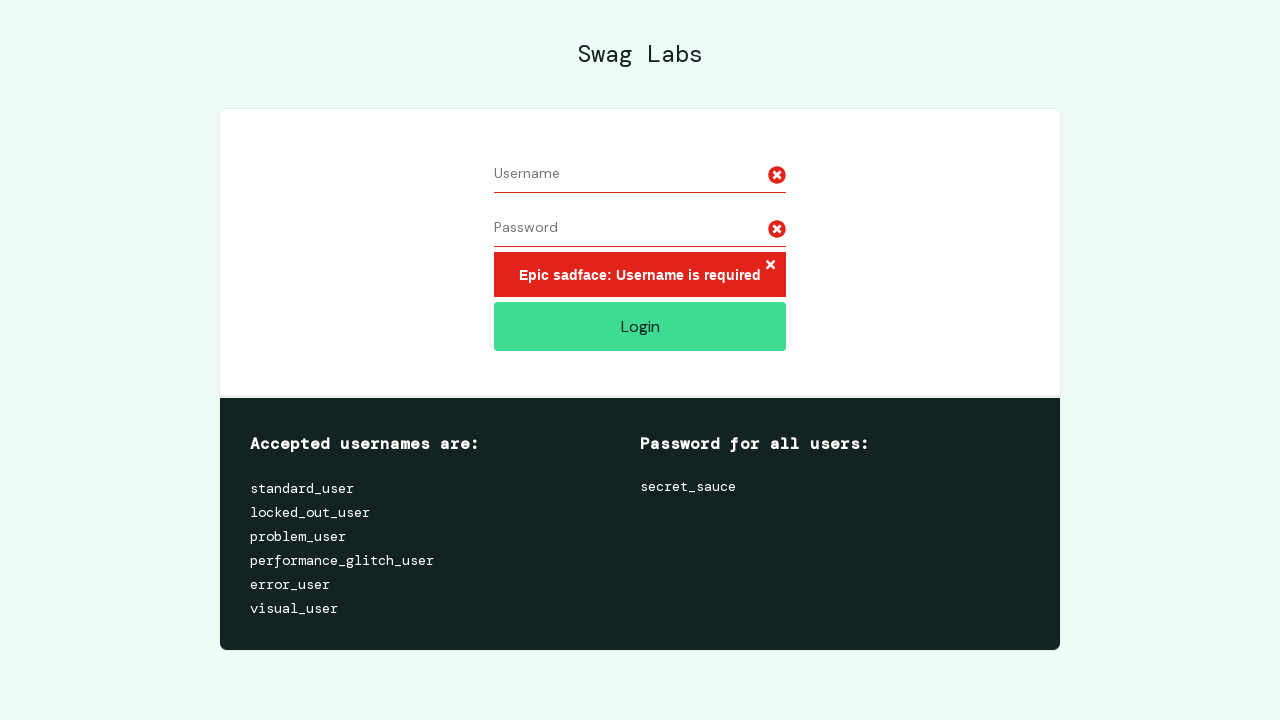

Verified error message displays 'Epic sadface: Username is required'
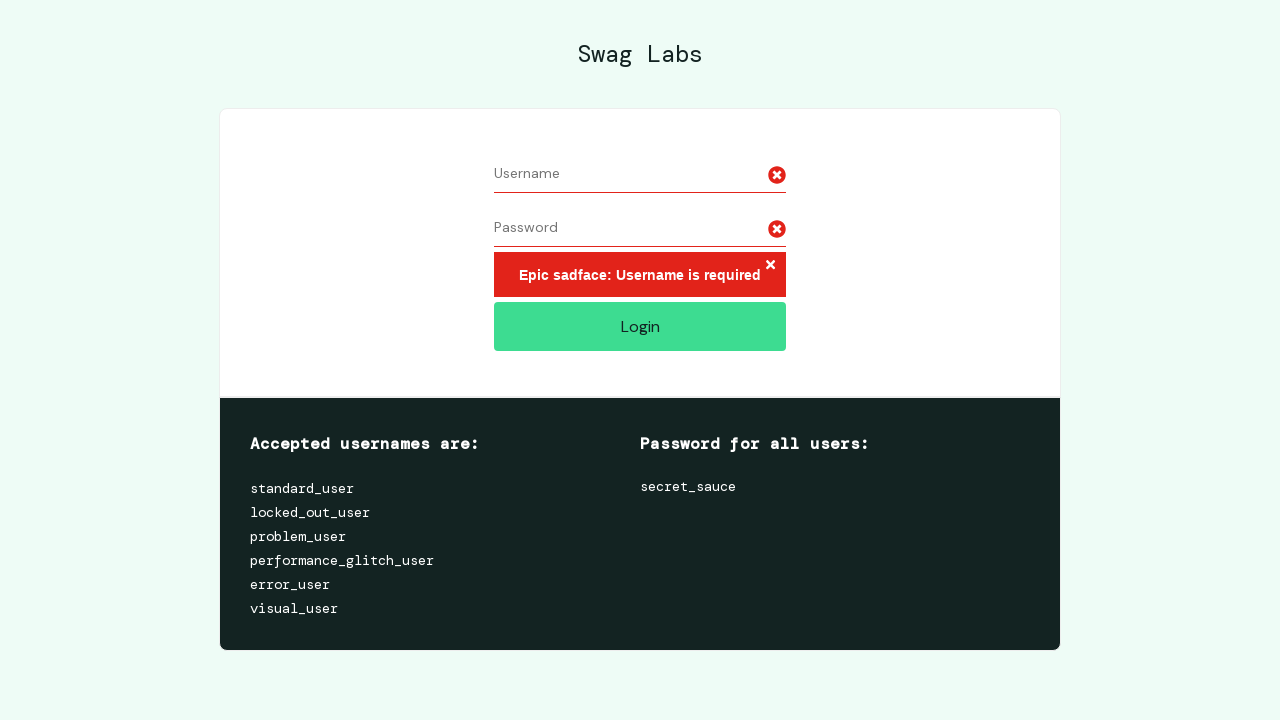

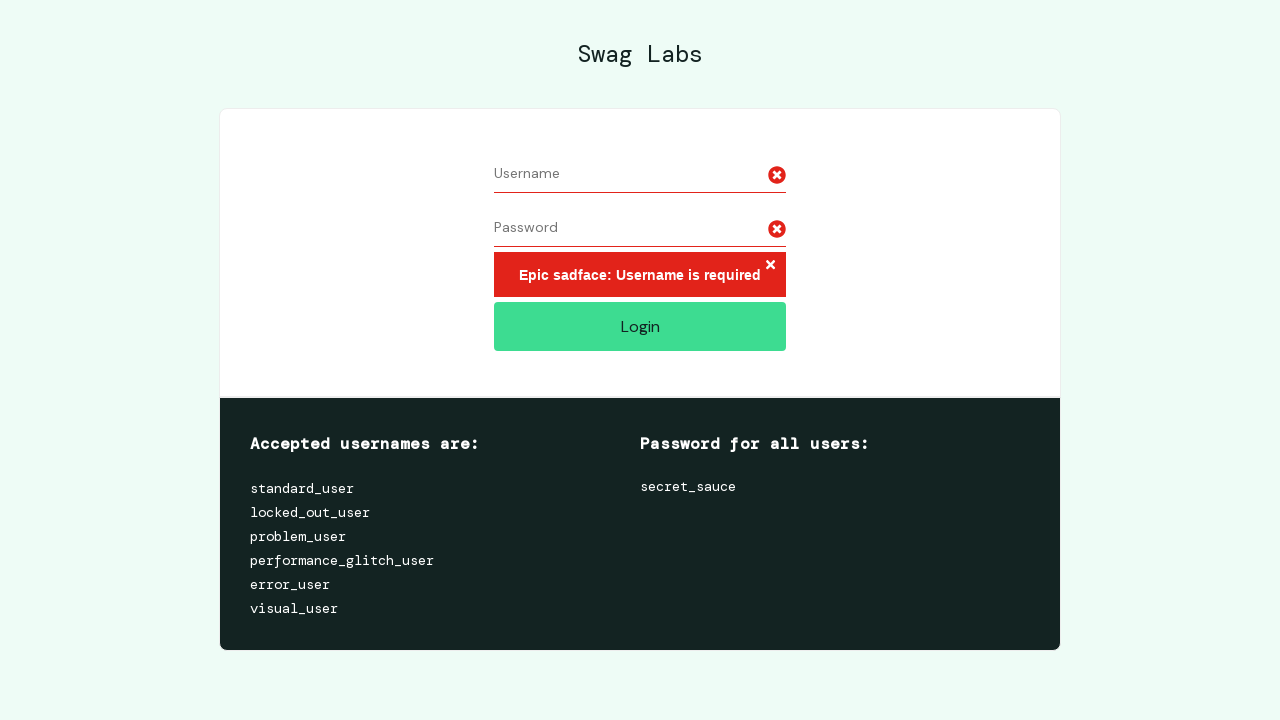